Tests the add/remove elements functionality by clicking the Add Element button 10 times, verifying 10 delete buttons appear, then clicking all delete buttons and verifying they are all removed.

Starting URL: https://the-internet.herokuapp.com/add_remove_elements/

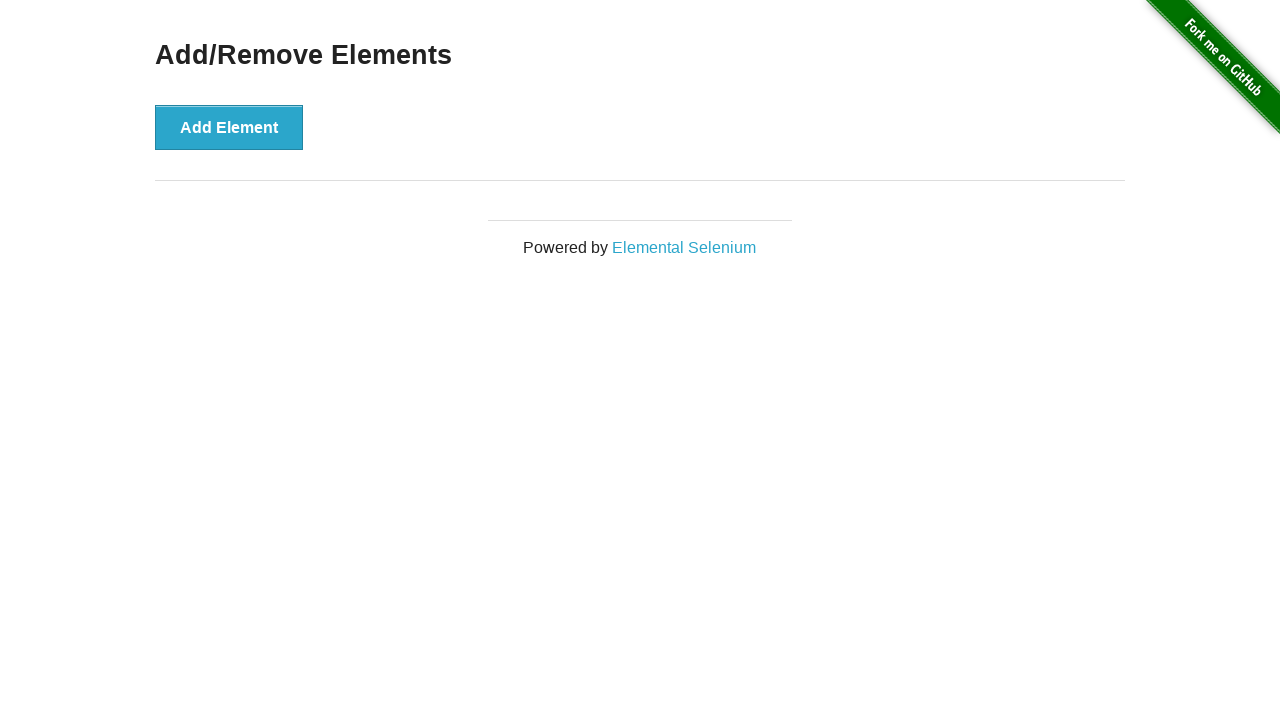

Navigated to Add/Remove Elements page
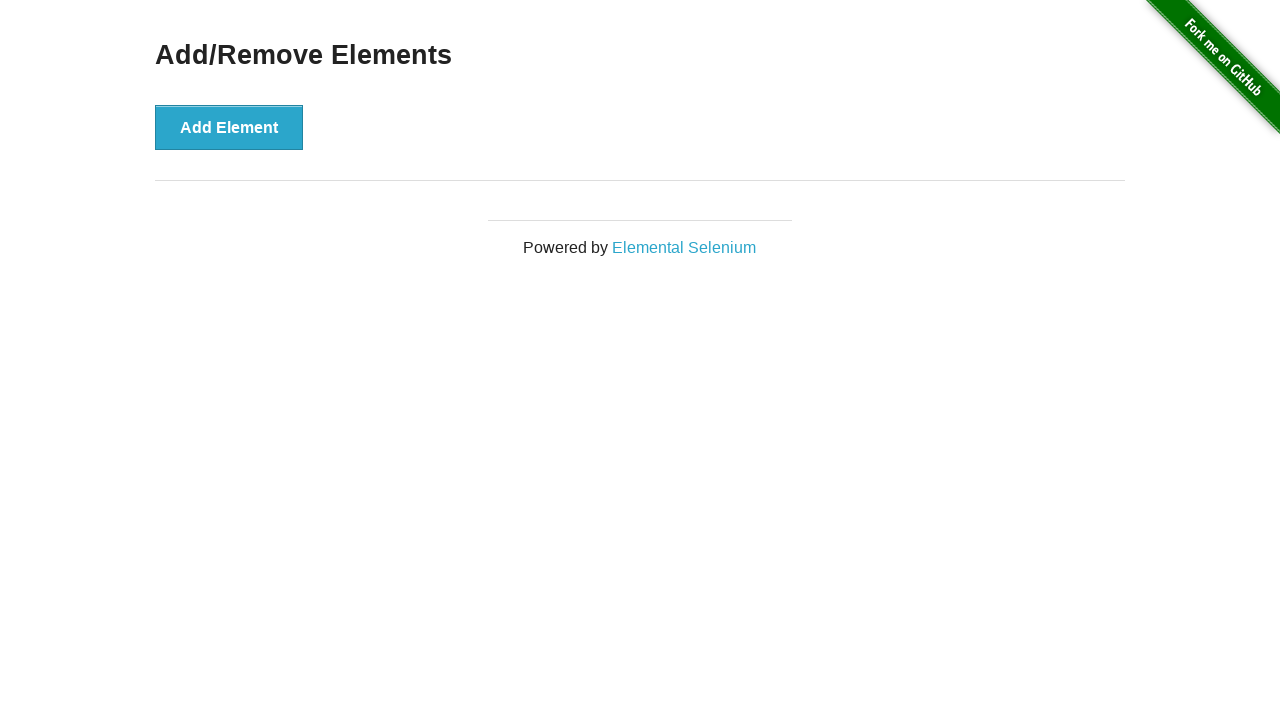

Clicked Add Element button (iteration 1/10) at (229, 127) on xpath=//*[@onclick='addElement()']
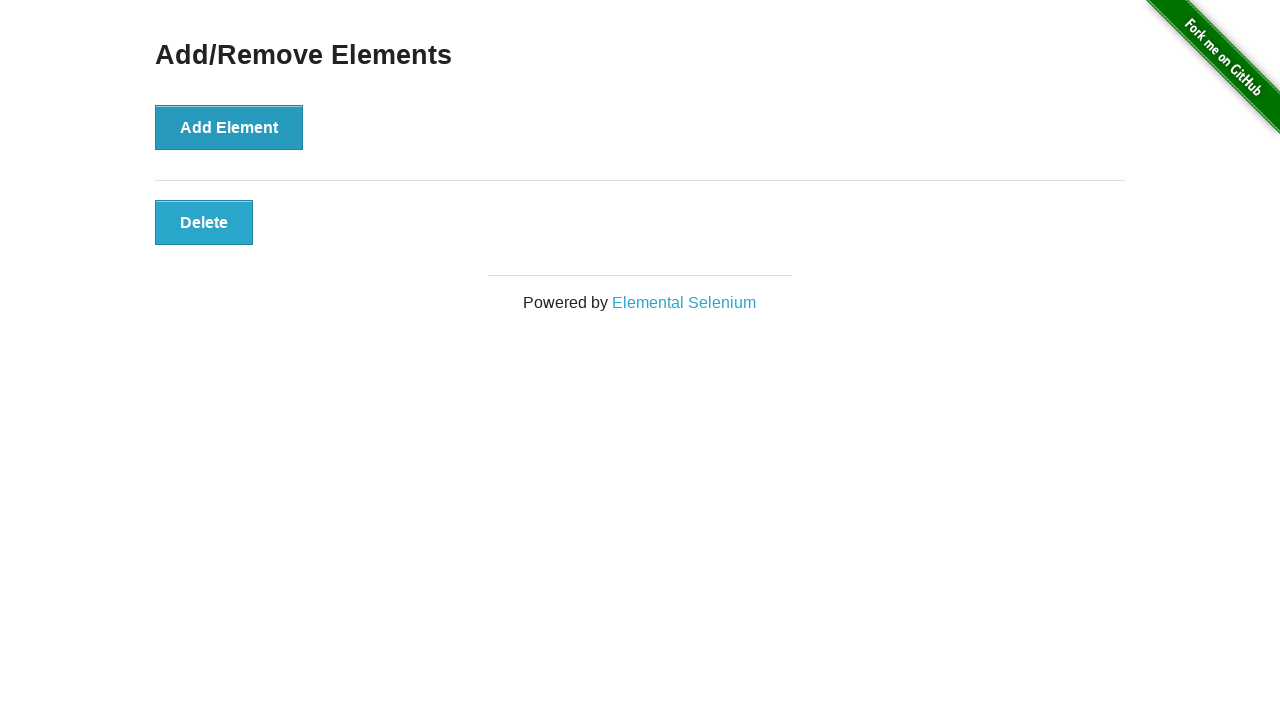

Clicked Add Element button (iteration 2/10) at (229, 127) on xpath=//*[@onclick='addElement()']
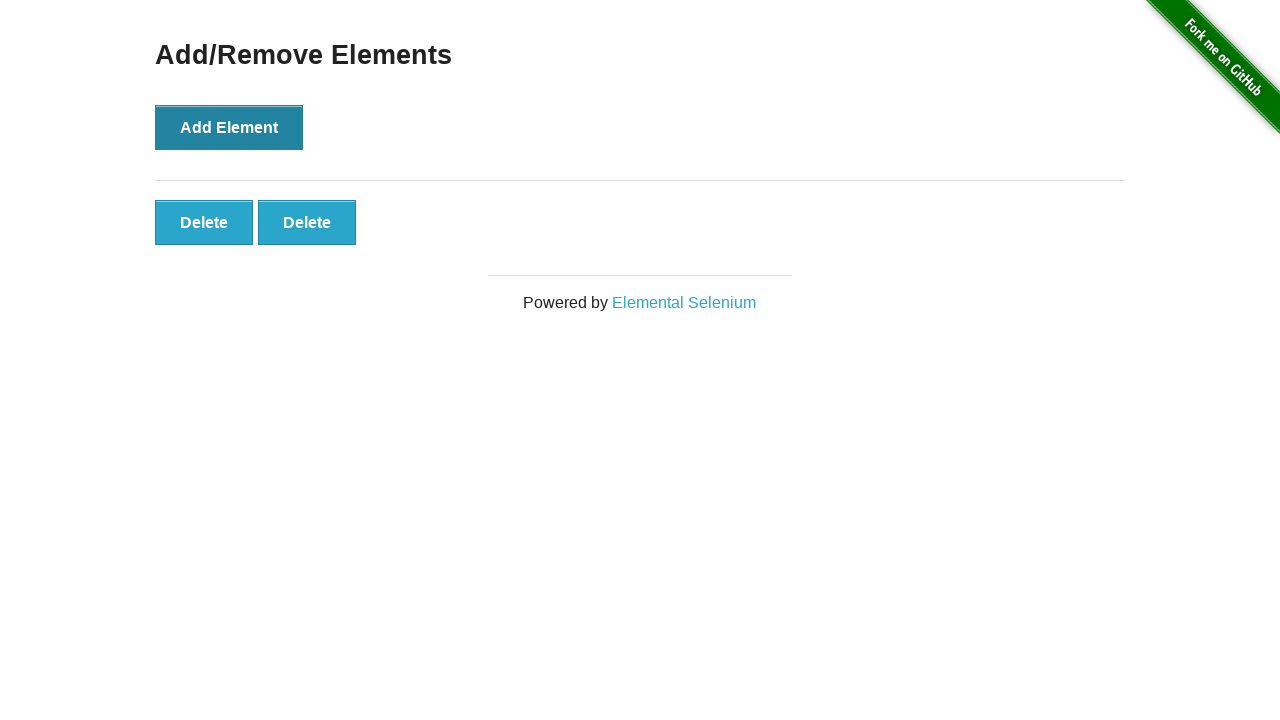

Clicked Add Element button (iteration 3/10) at (229, 127) on xpath=//*[@onclick='addElement()']
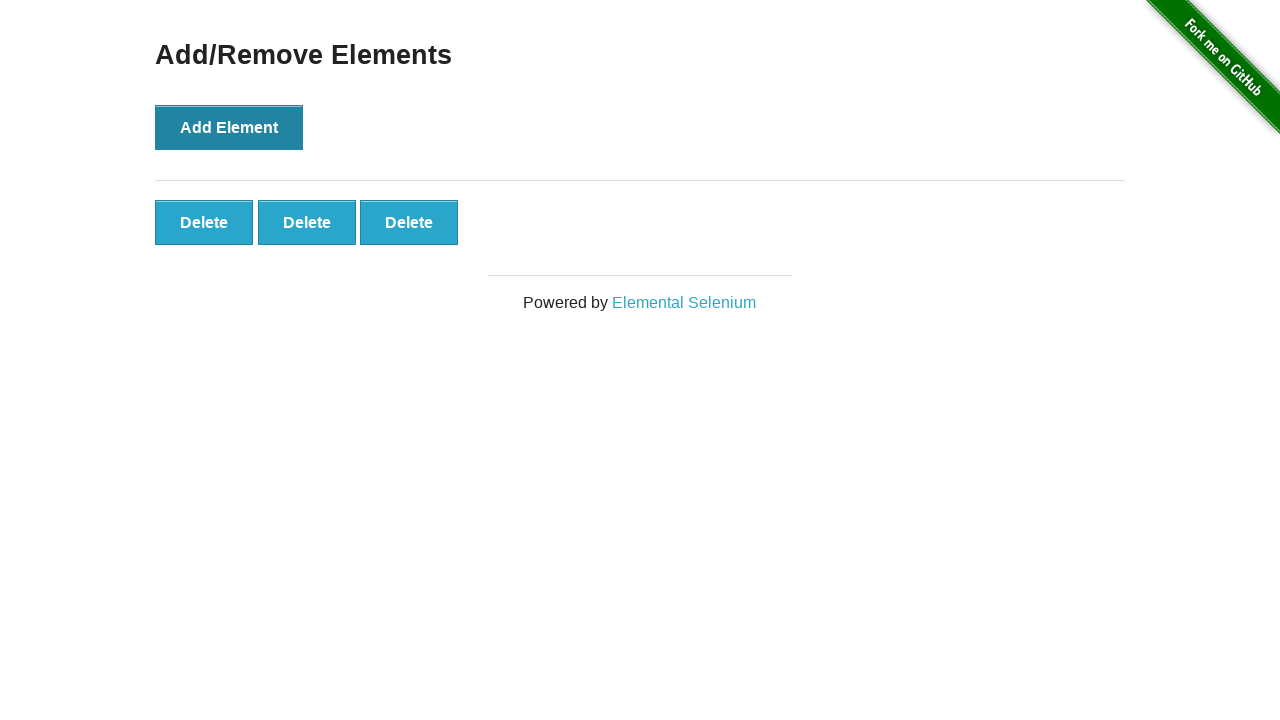

Clicked Add Element button (iteration 4/10) at (229, 127) on xpath=//*[@onclick='addElement()']
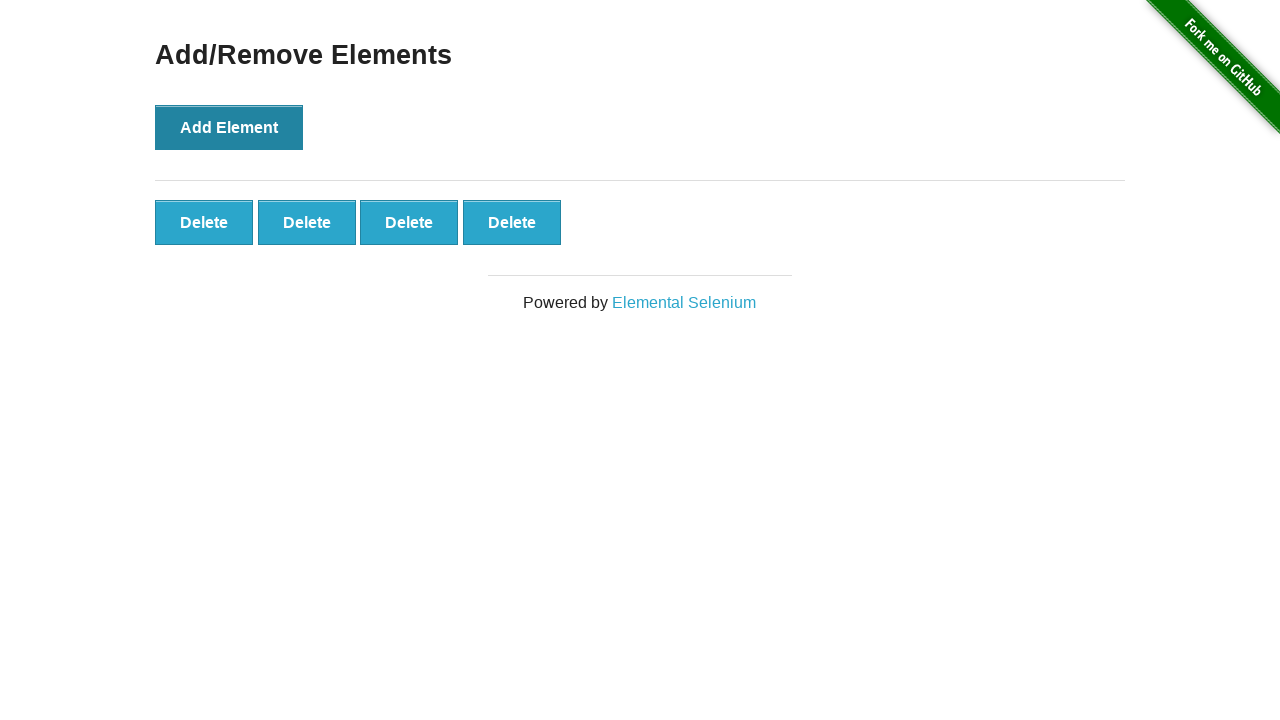

Clicked Add Element button (iteration 5/10) at (229, 127) on xpath=//*[@onclick='addElement()']
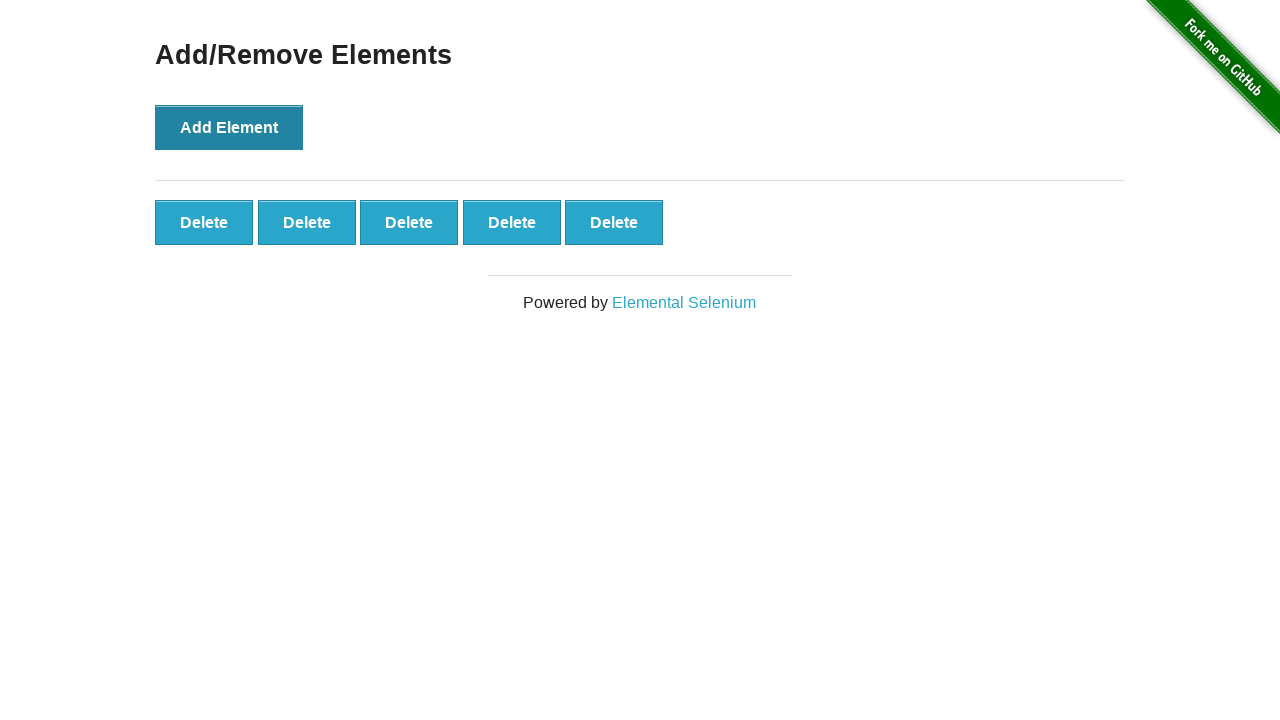

Clicked Add Element button (iteration 6/10) at (229, 127) on xpath=//*[@onclick='addElement()']
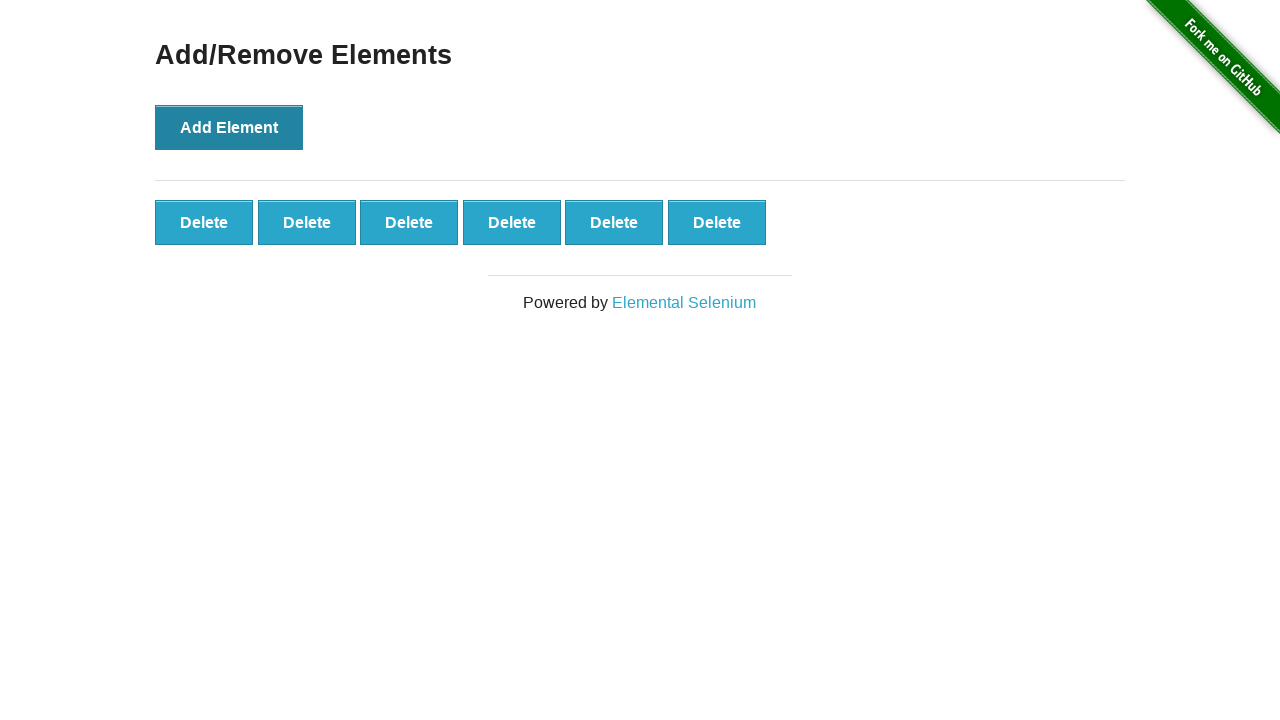

Clicked Add Element button (iteration 7/10) at (229, 127) on xpath=//*[@onclick='addElement()']
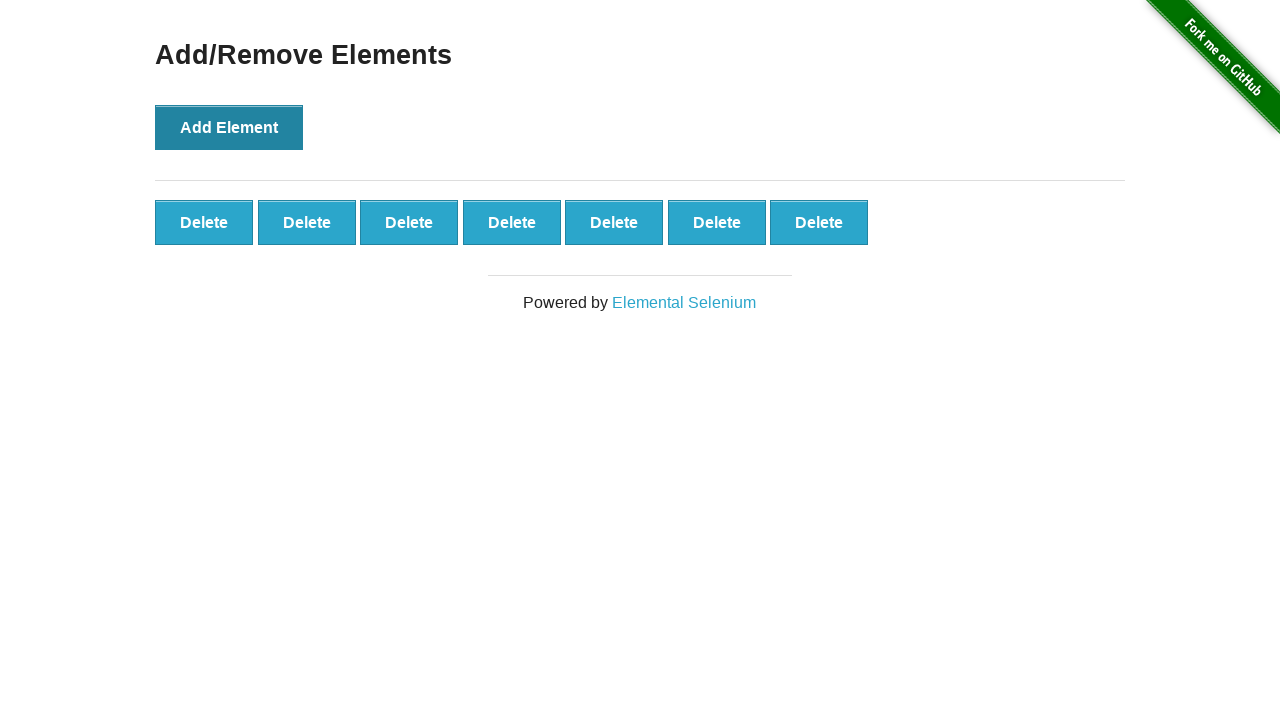

Clicked Add Element button (iteration 8/10) at (229, 127) on xpath=//*[@onclick='addElement()']
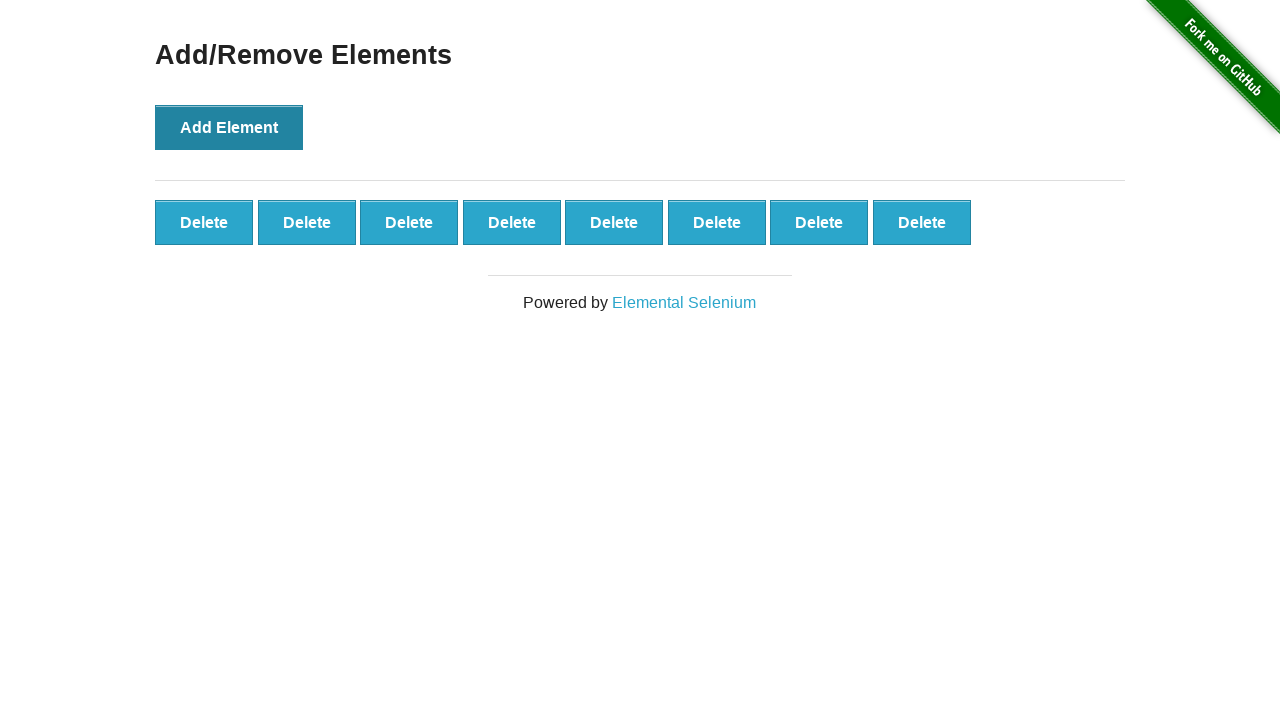

Clicked Add Element button (iteration 9/10) at (229, 127) on xpath=//*[@onclick='addElement()']
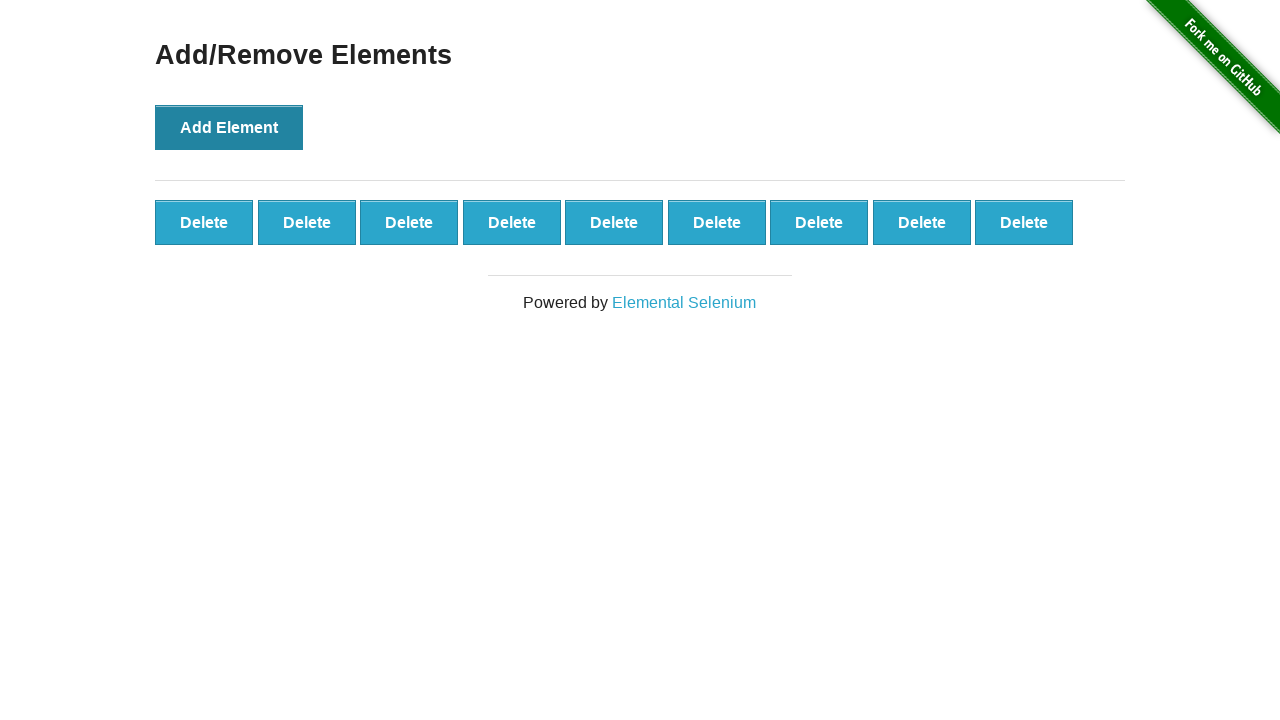

Clicked Add Element button (iteration 10/10) at (229, 127) on xpath=//*[@onclick='addElement()']
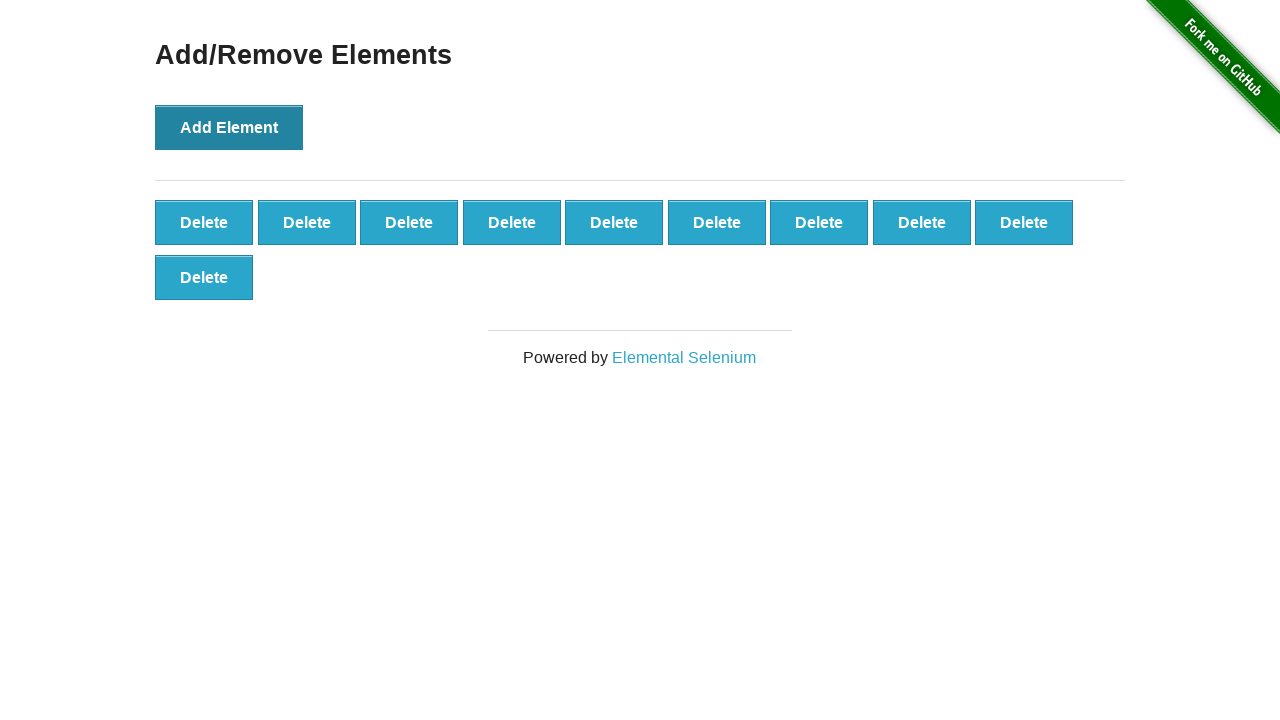

Verified 10 delete buttons are present
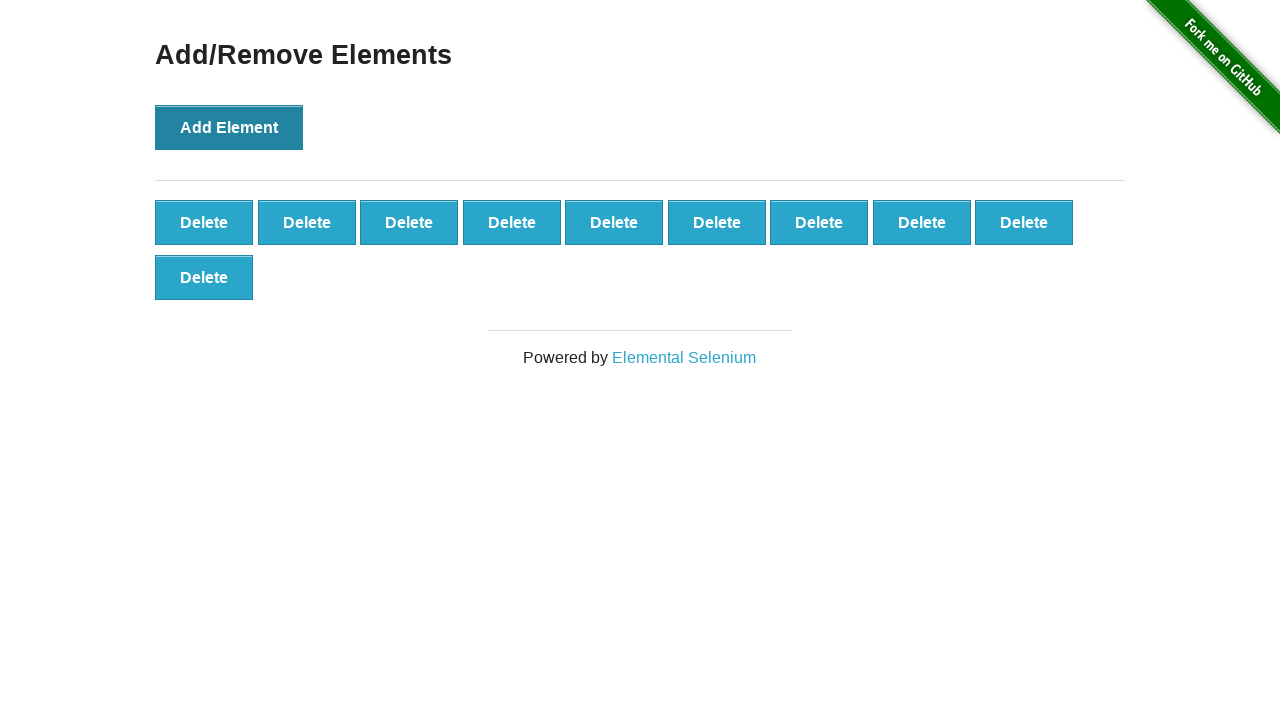

Clicked delete button (iteration 1/10) at (204, 222) on xpath=//*[@onclick='deleteElement()'] >> nth=0
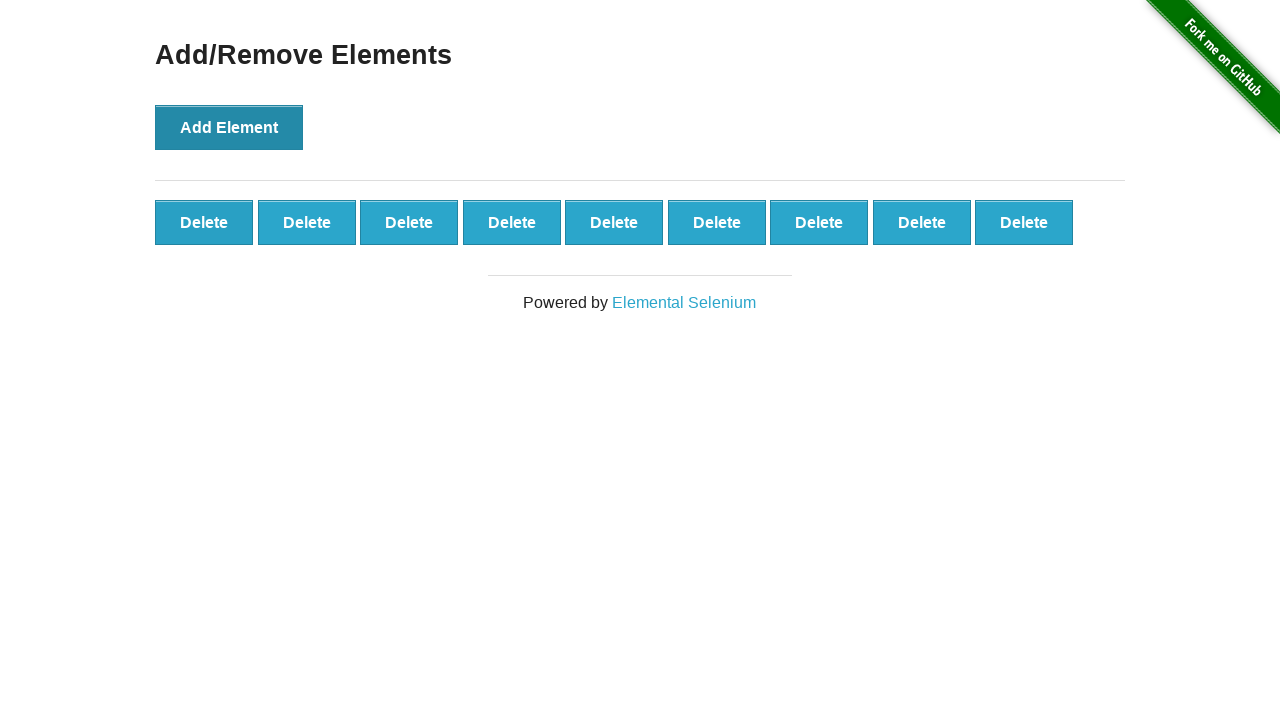

Clicked delete button (iteration 2/10) at (204, 222) on xpath=//*[@onclick='deleteElement()'] >> nth=0
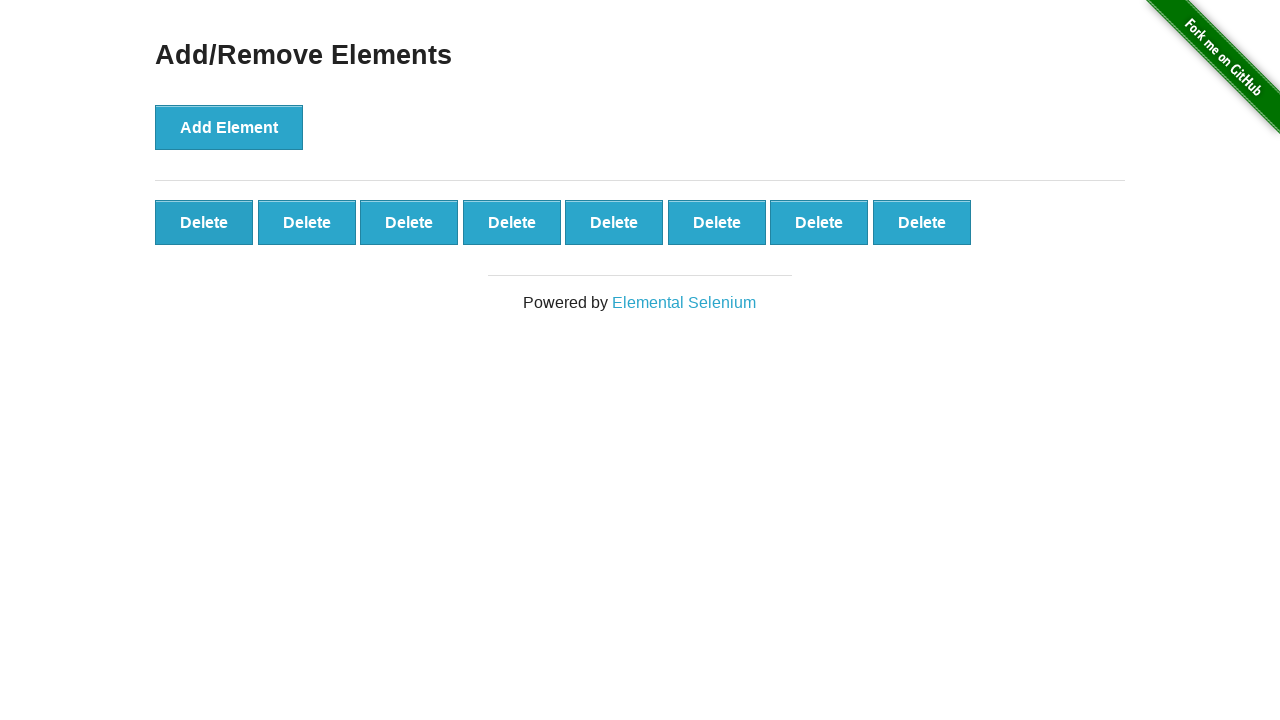

Clicked delete button (iteration 3/10) at (204, 222) on xpath=//*[@onclick='deleteElement()'] >> nth=0
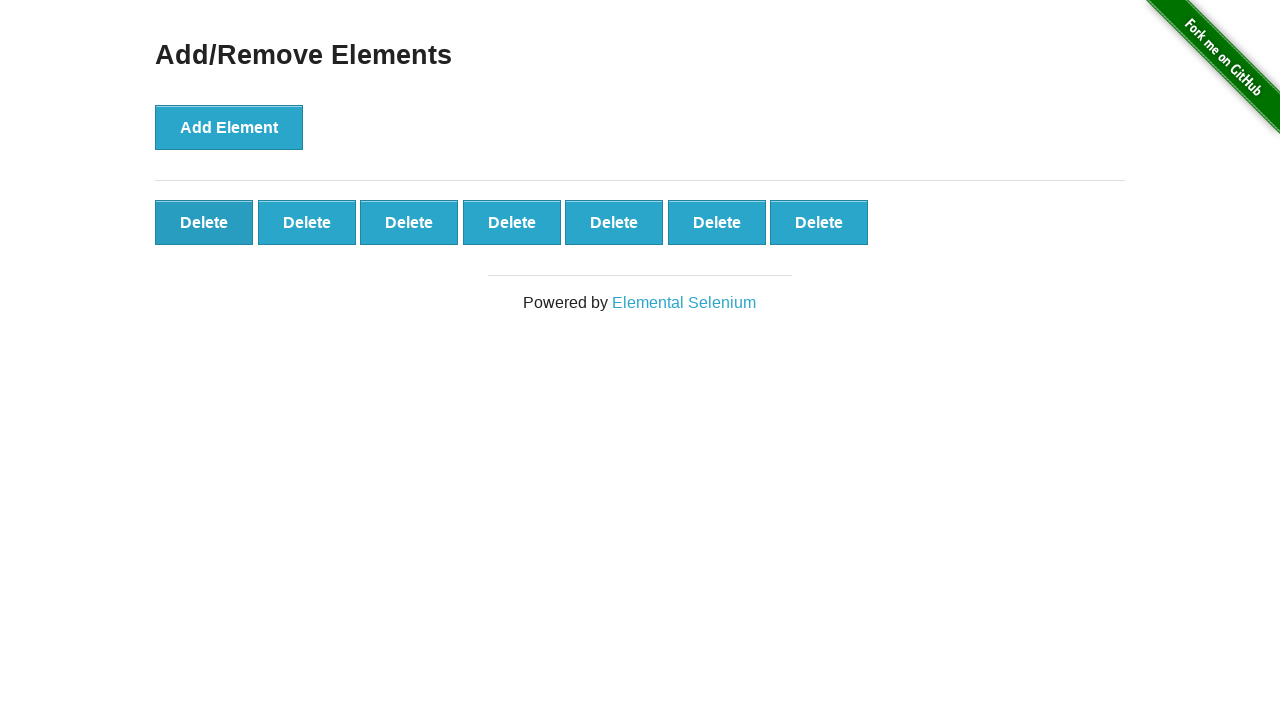

Clicked delete button (iteration 4/10) at (204, 222) on xpath=//*[@onclick='deleteElement()'] >> nth=0
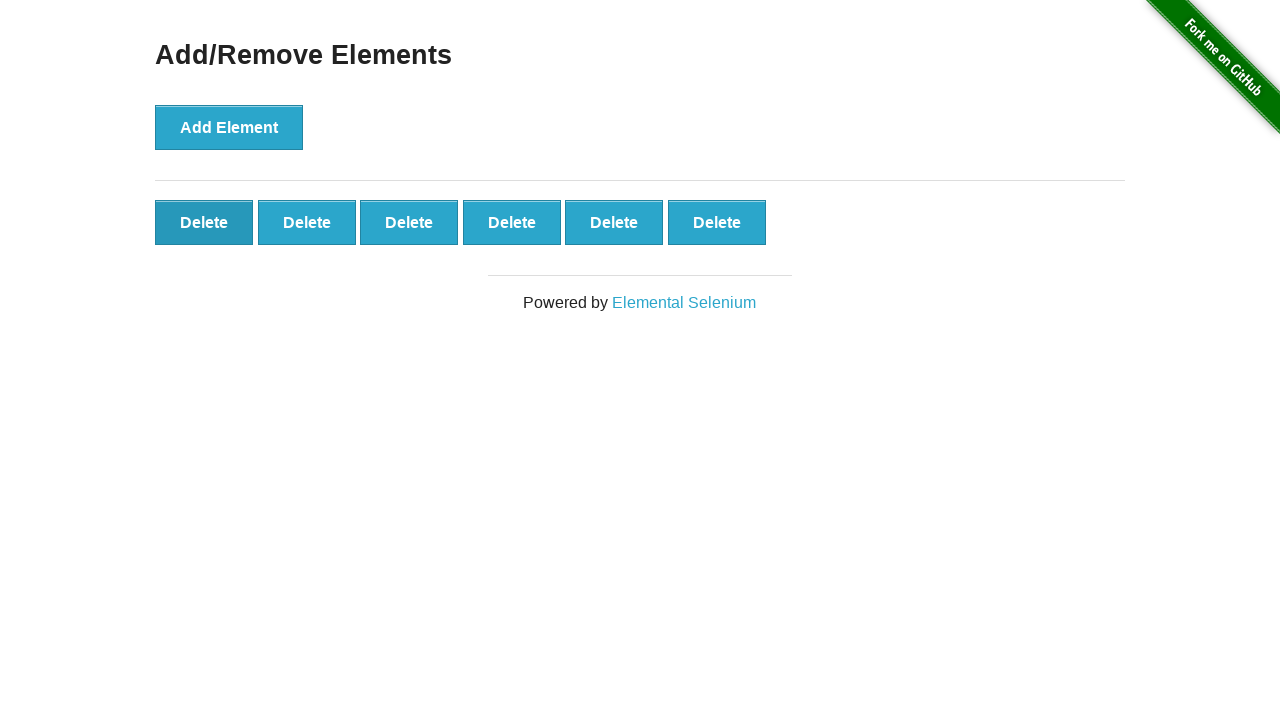

Clicked delete button (iteration 5/10) at (204, 222) on xpath=//*[@onclick='deleteElement()'] >> nth=0
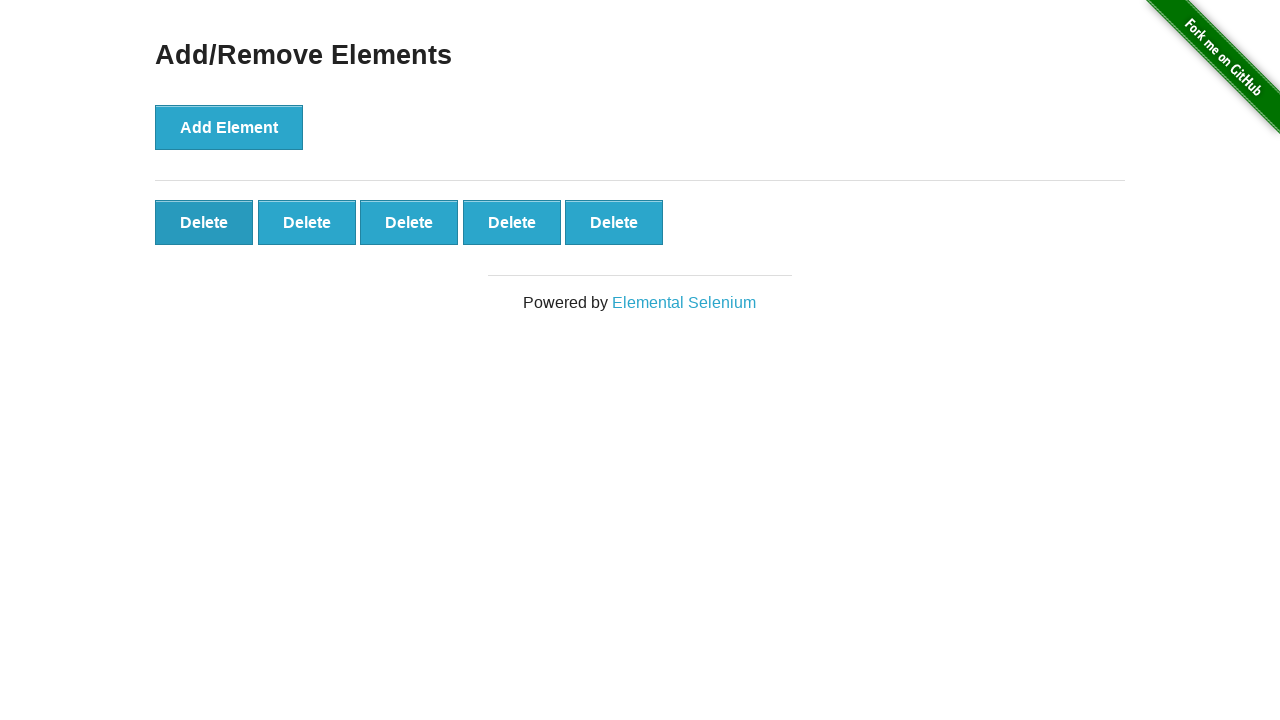

Clicked delete button (iteration 6/10) at (204, 222) on xpath=//*[@onclick='deleteElement()'] >> nth=0
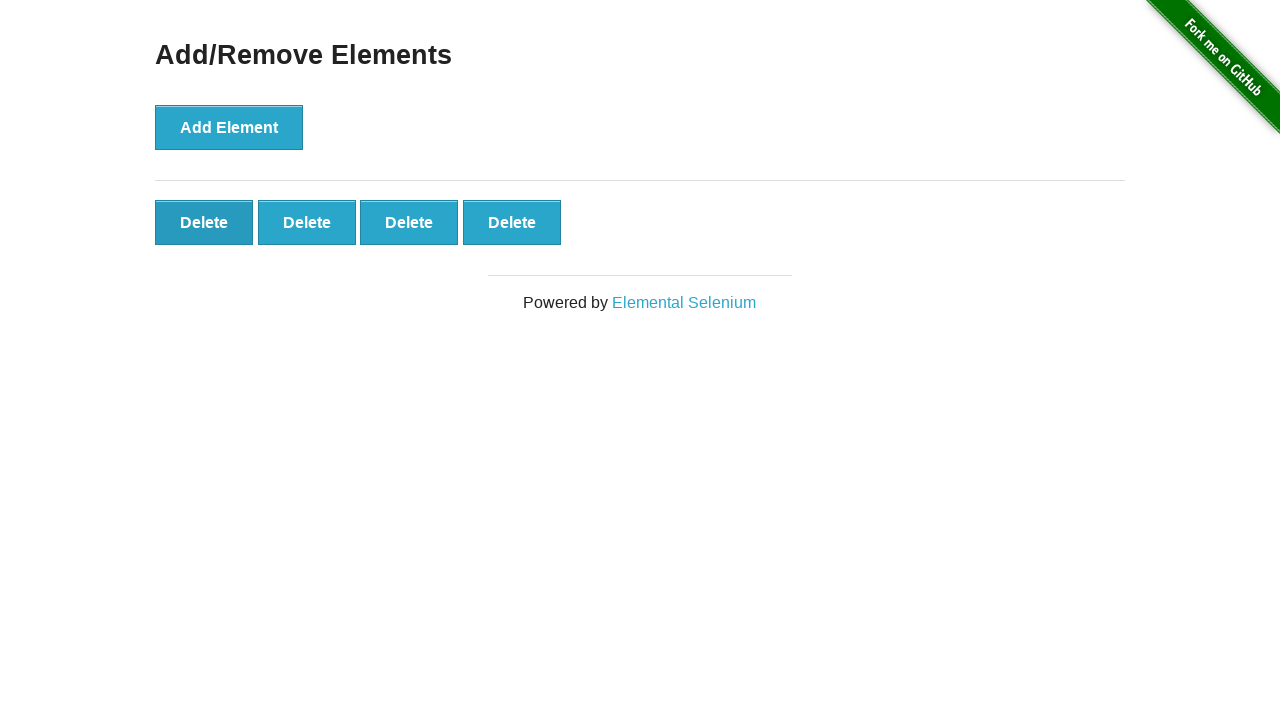

Clicked delete button (iteration 7/10) at (204, 222) on xpath=//*[@onclick='deleteElement()'] >> nth=0
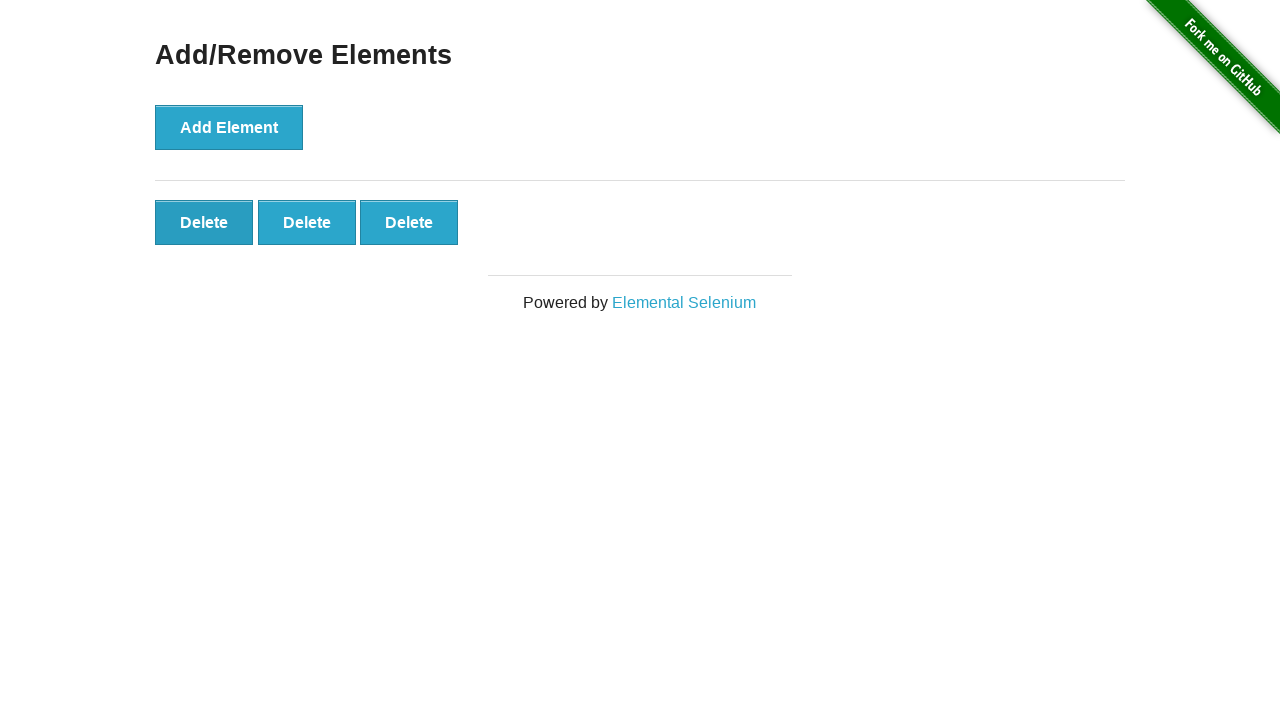

Clicked delete button (iteration 8/10) at (204, 222) on xpath=//*[@onclick='deleteElement()'] >> nth=0
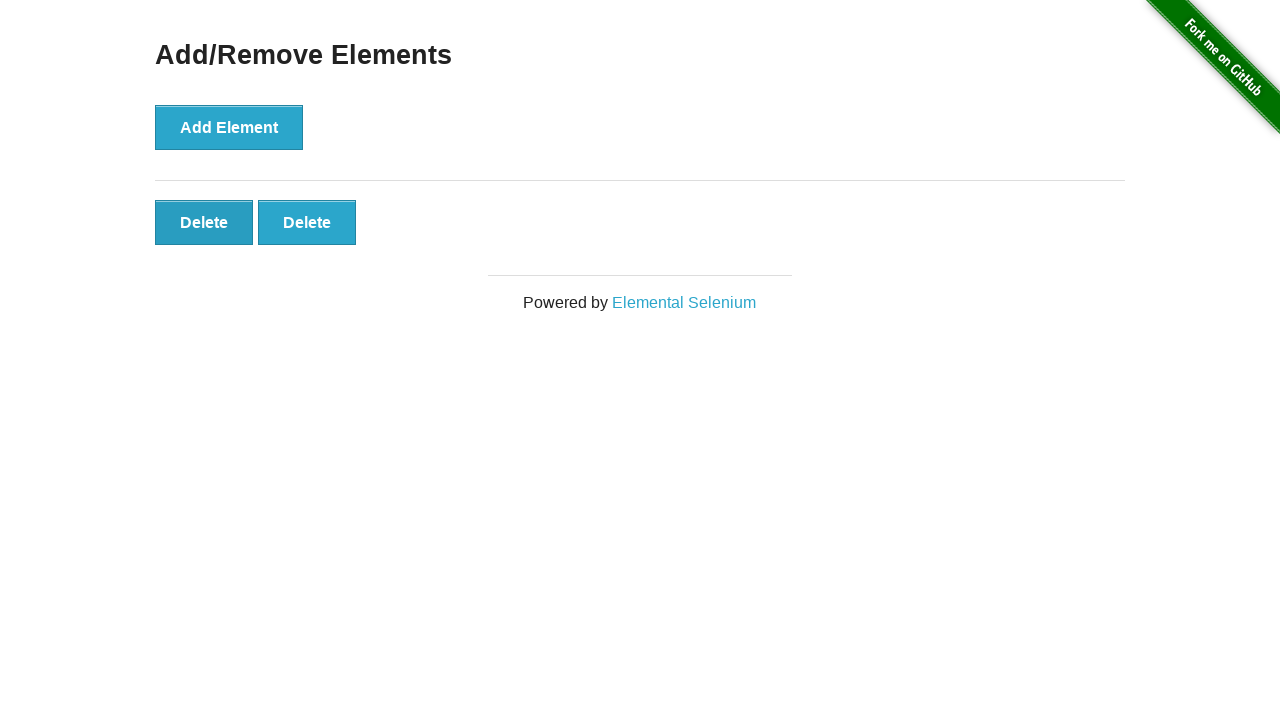

Clicked delete button (iteration 9/10) at (204, 222) on xpath=//*[@onclick='deleteElement()'] >> nth=0
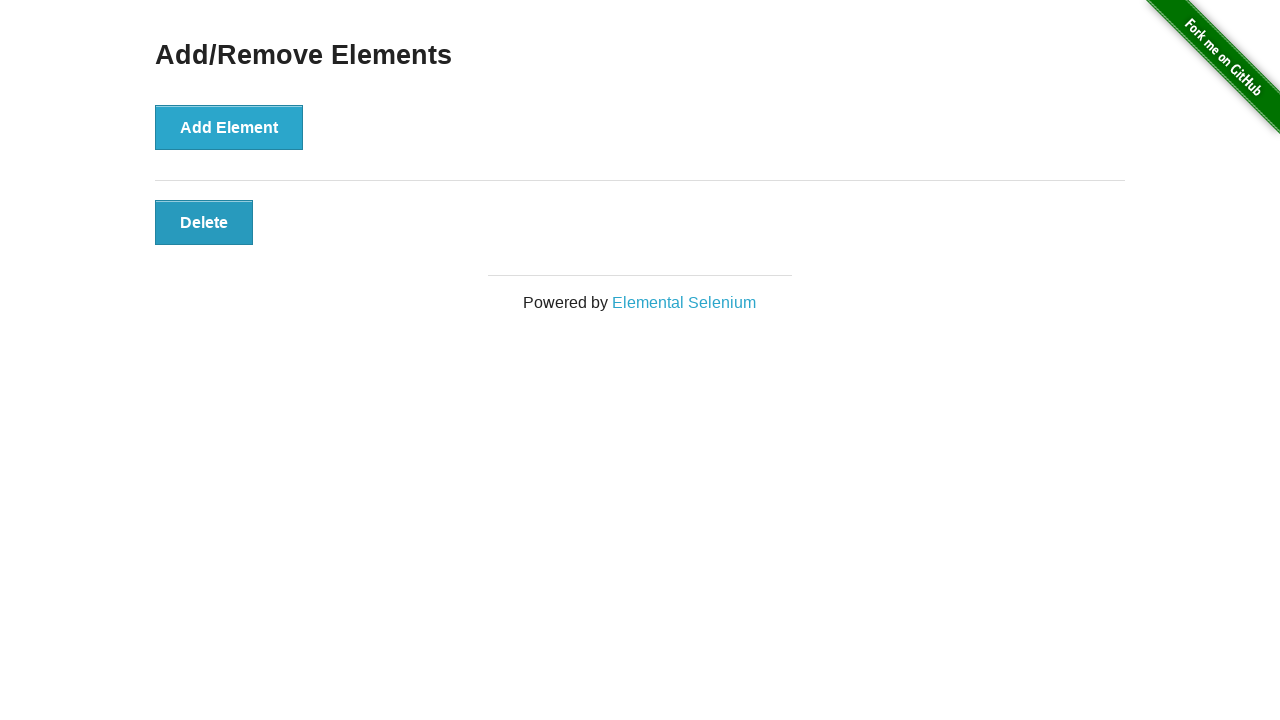

Clicked delete button (iteration 10/10) at (204, 222) on xpath=//*[@onclick='deleteElement()'] >> nth=0
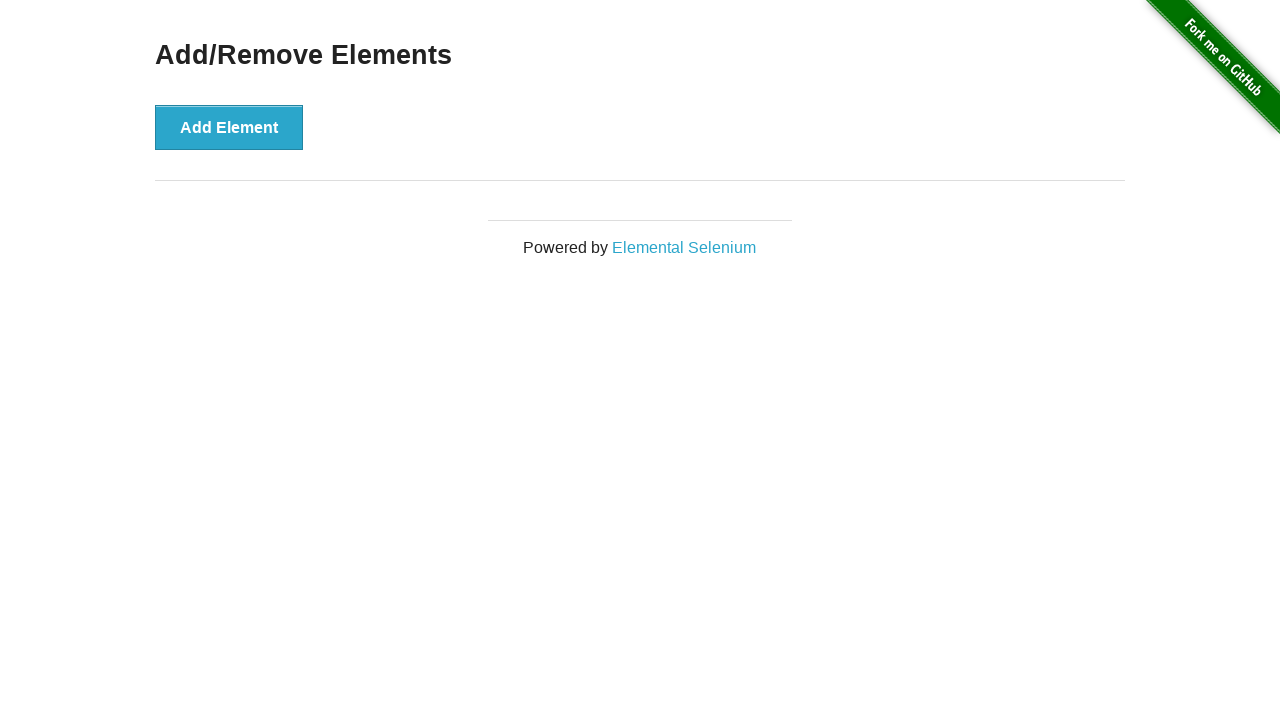

Waited for DOM update after deleting elements
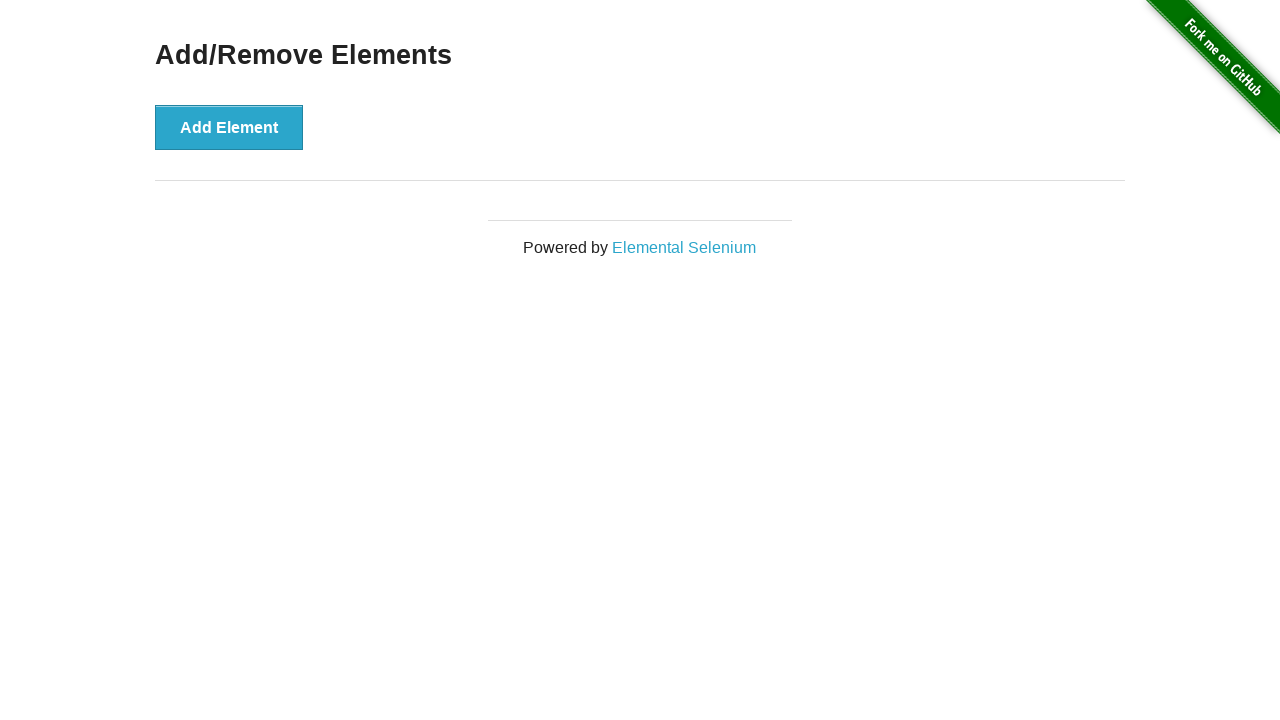

Verified all delete buttons have been removed
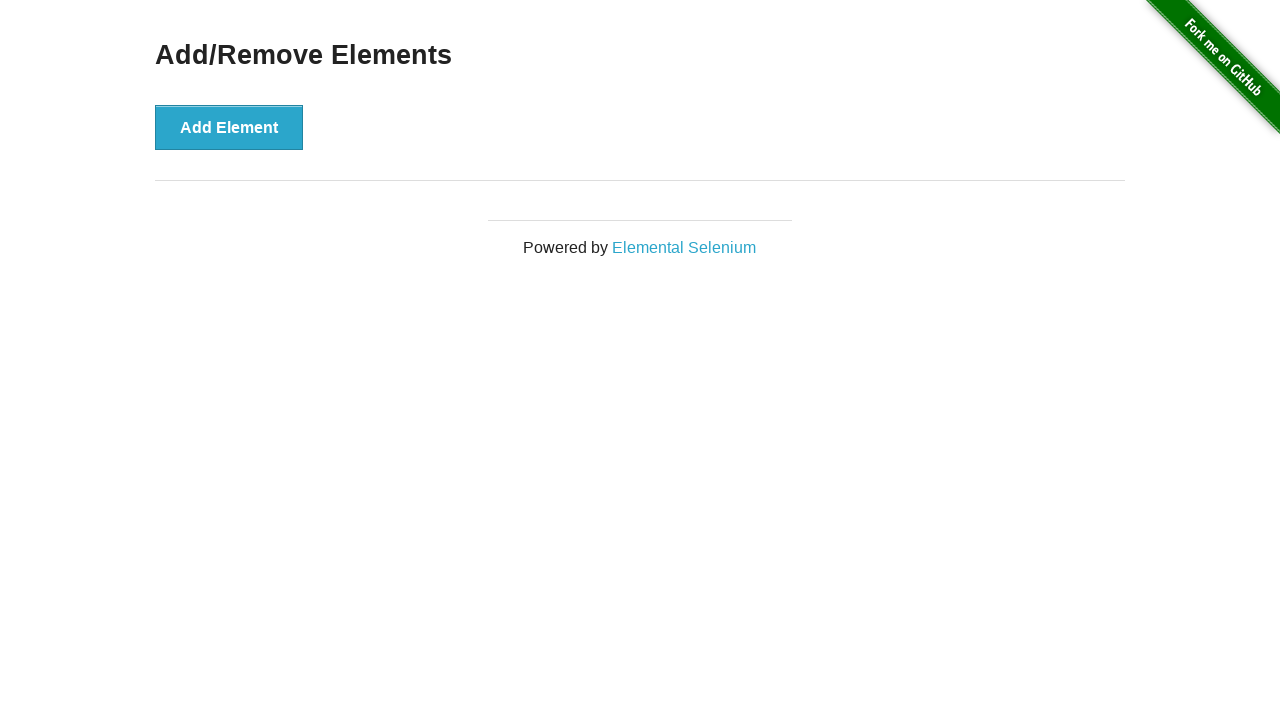

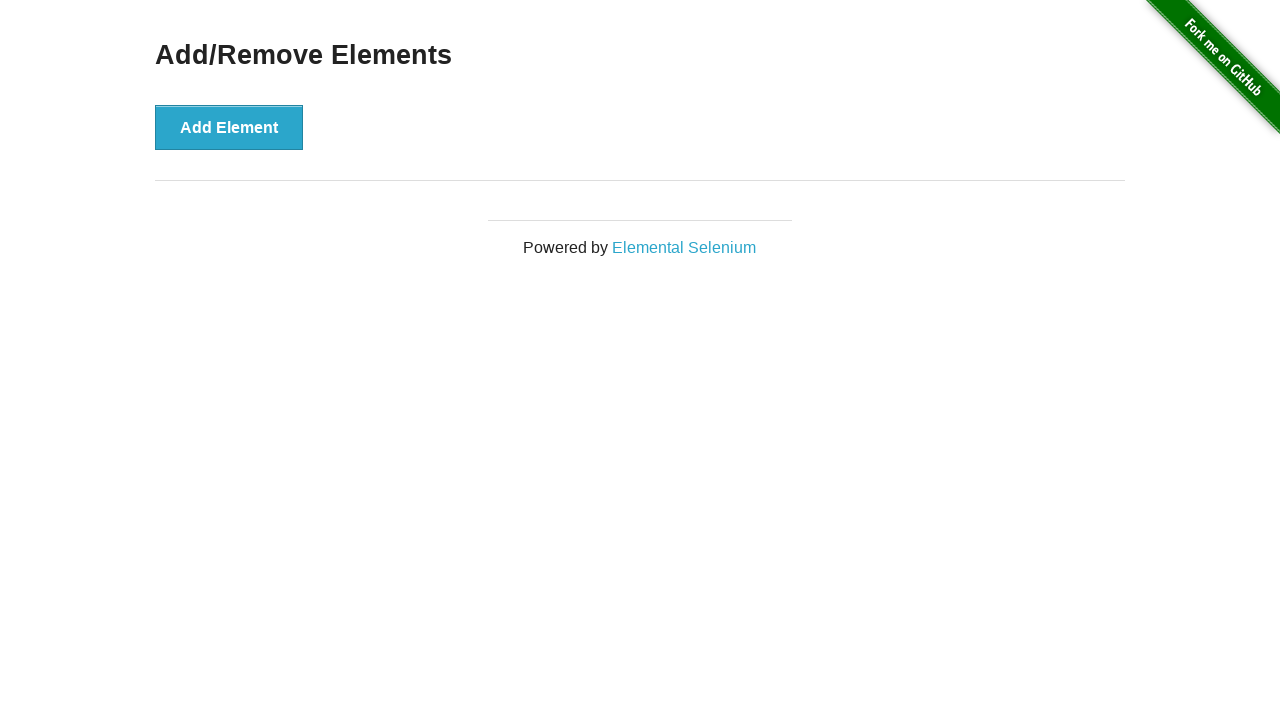